Tests handling of confirm alerts by navigating to the page, scrolling to a confirm button, and clicking it to trigger the alert dialog.

Starting URL: https://rahulshettyacademy.com/AutomationPractice/

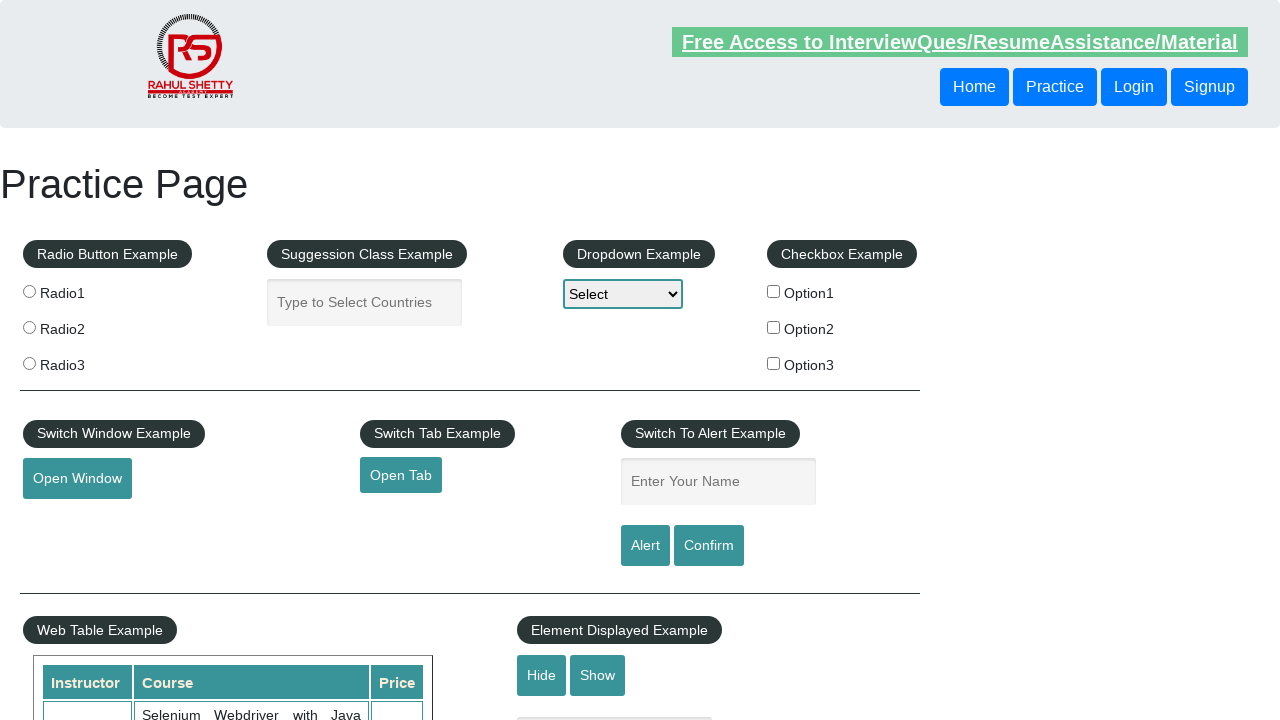

Waited 2 seconds for page to load
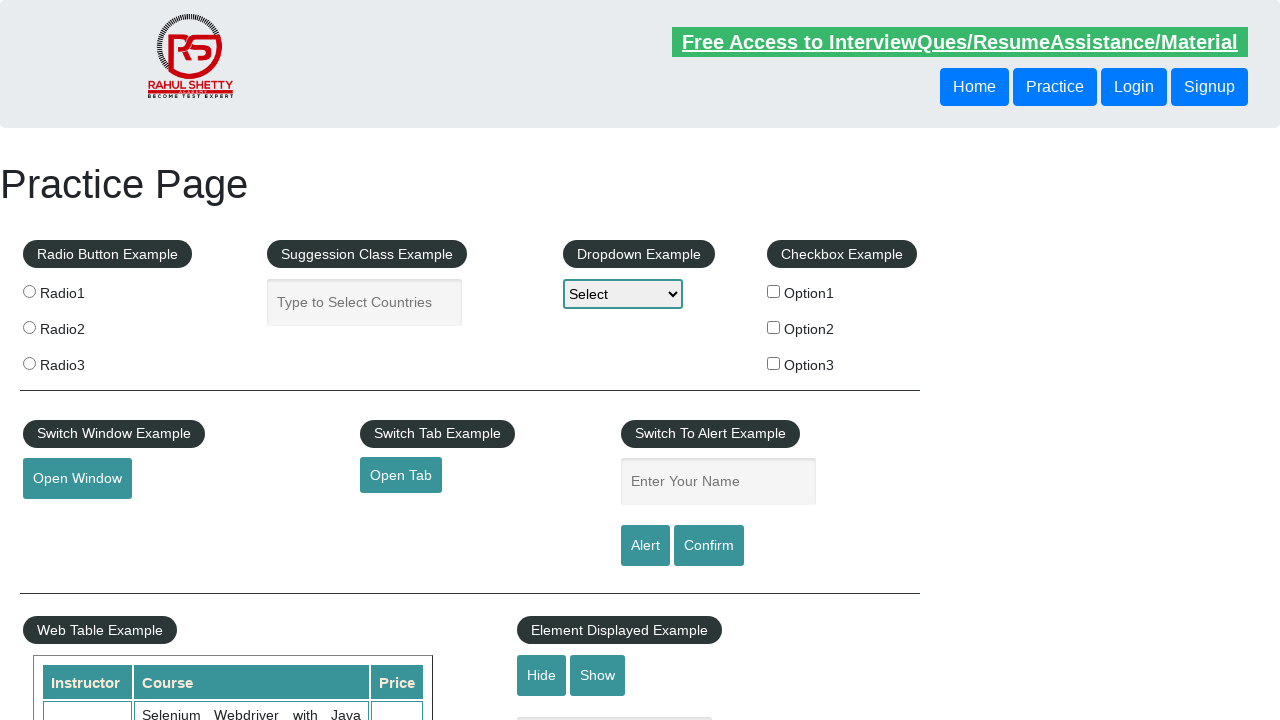

Located confirm button element
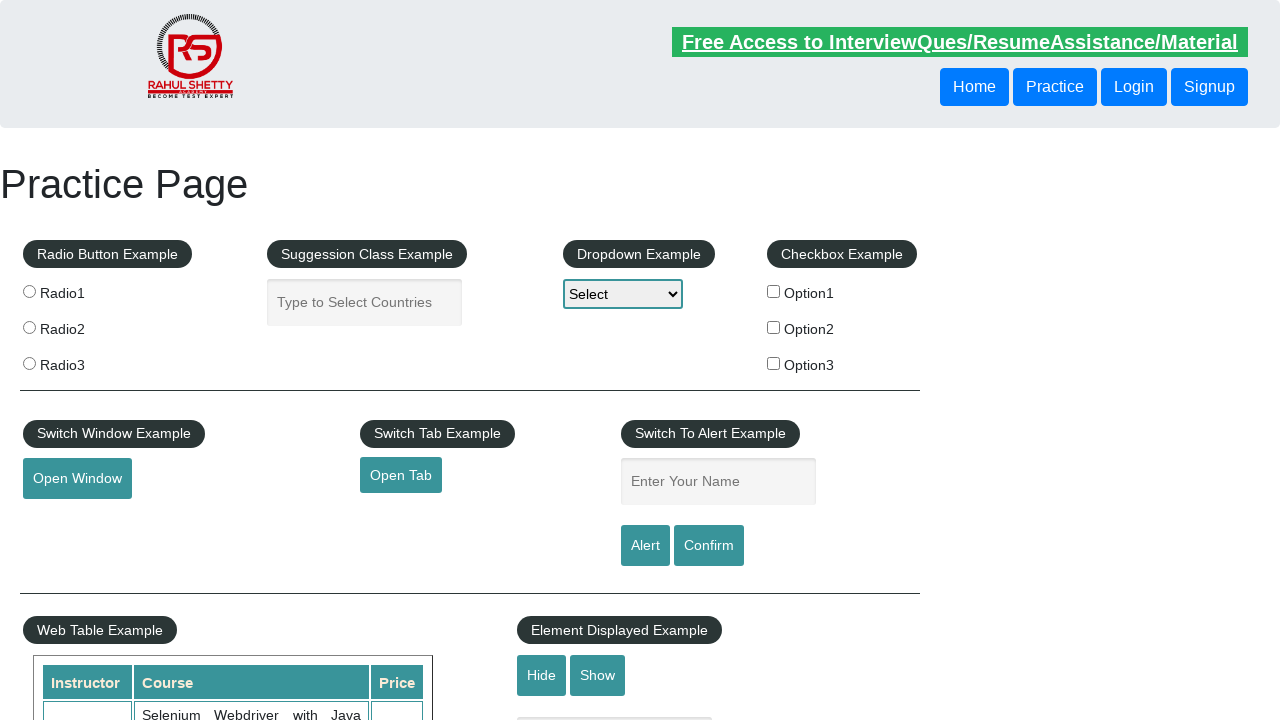

Scrolled confirm button into view
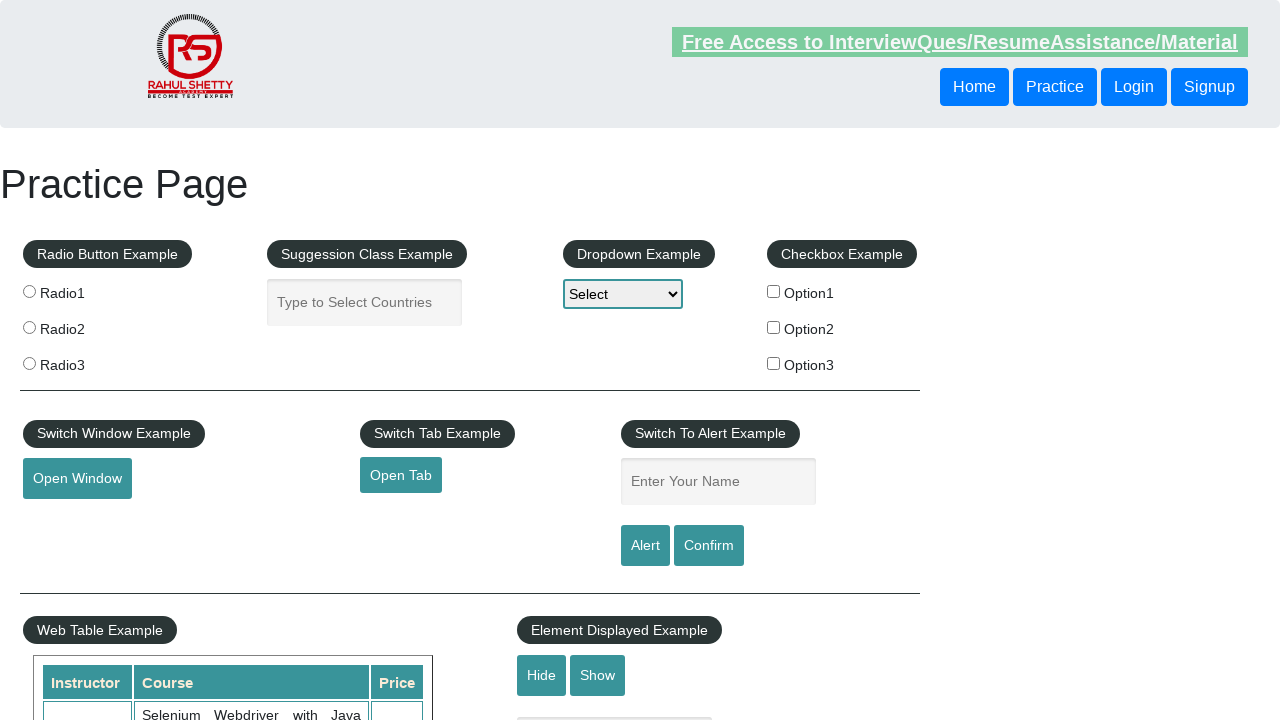

Clicked confirm button to trigger alert dialog at (709, 546) on #confirmbtn
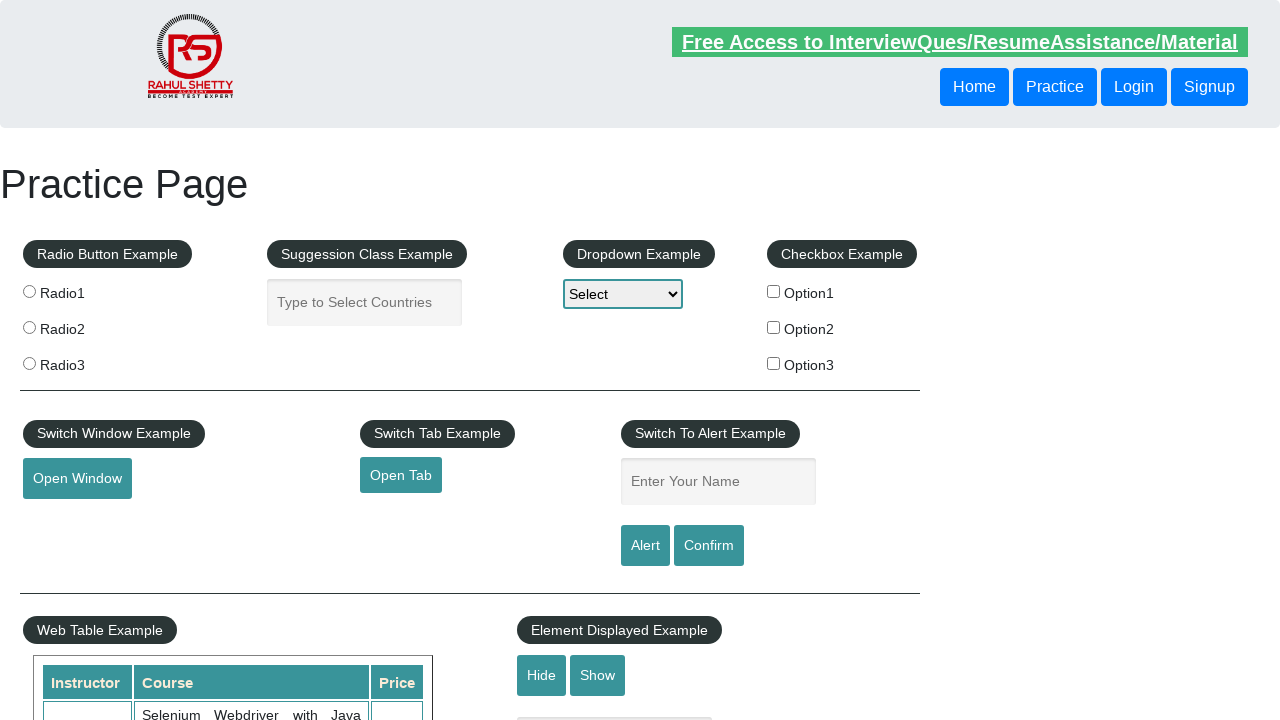

Waited 2 seconds for alert interaction to complete
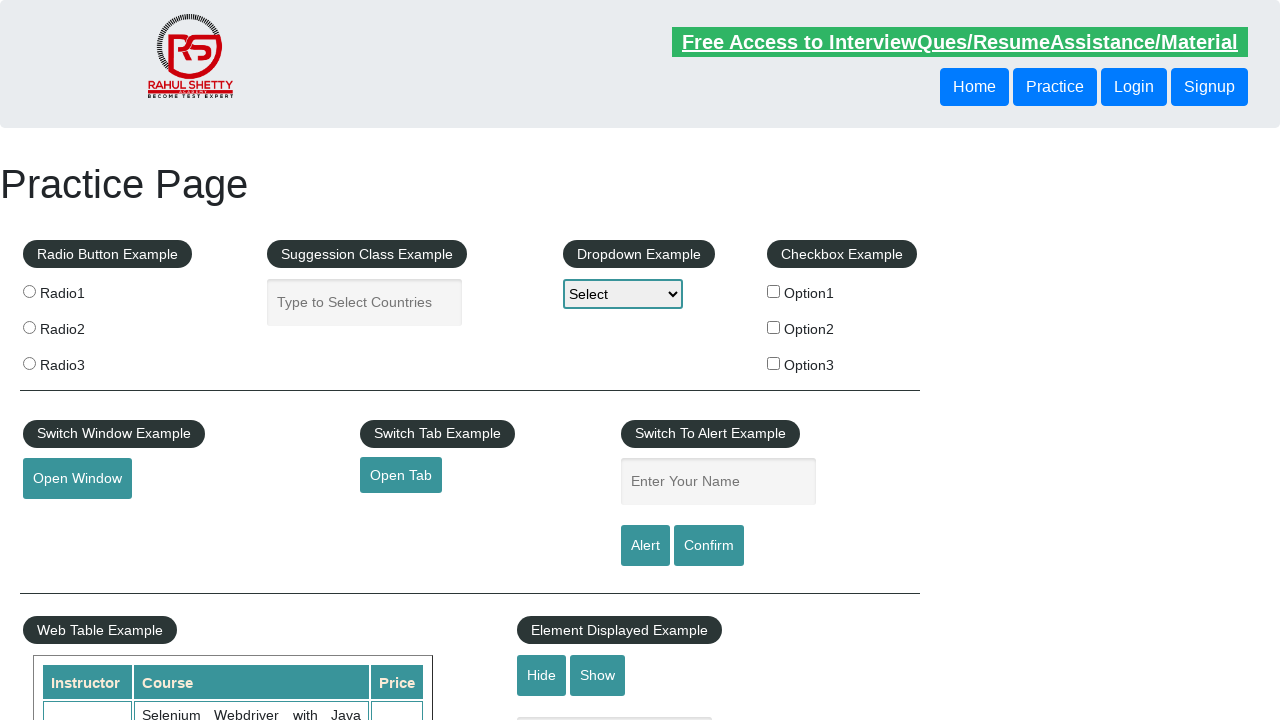

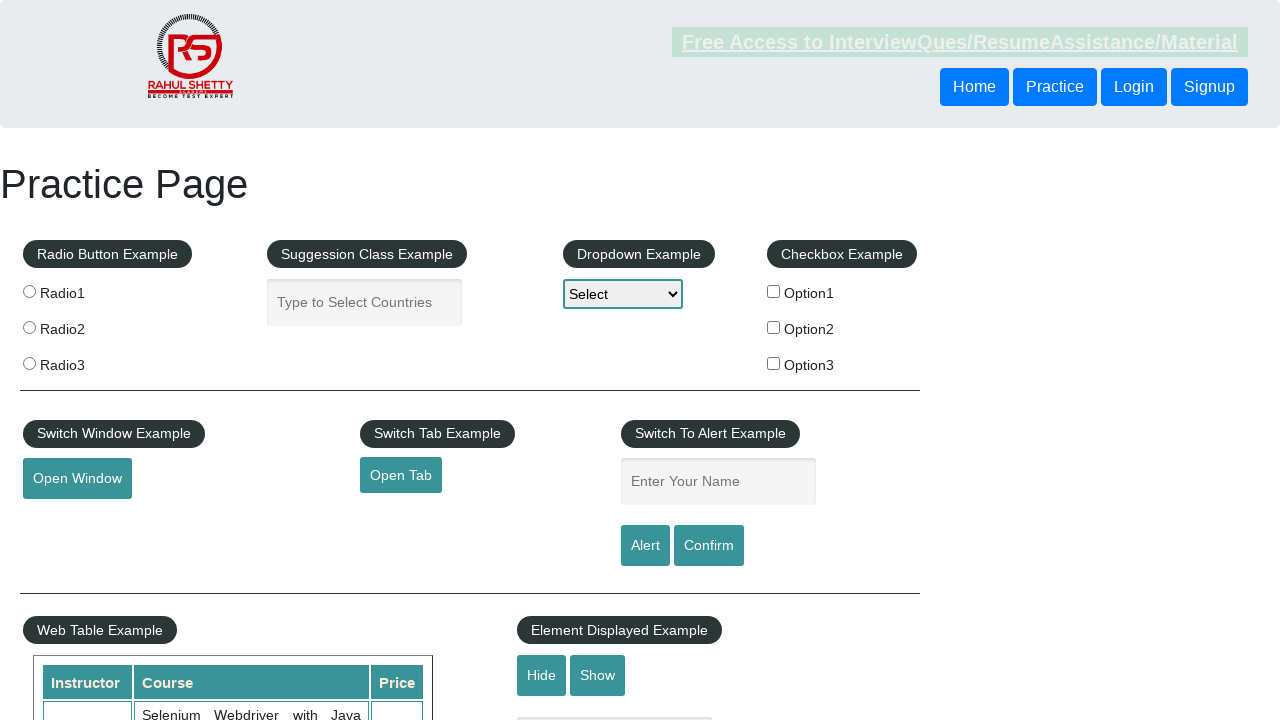